Tests checkbox functionality on the Selenium web form demo page by clicking a checkbox, submitting the form, and verifying the confirmation message

Starting URL: https://www.selenium.dev/selenium/web/web-form.html

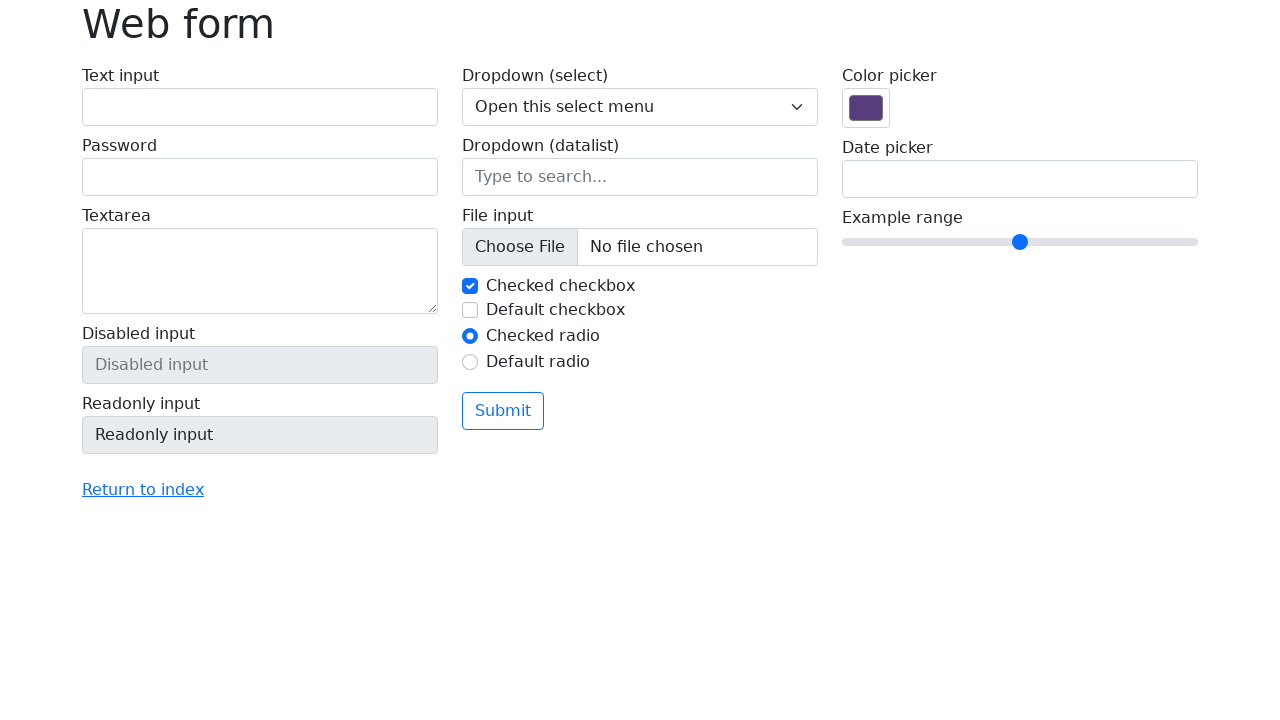

Clicked the checkbox at (470, 310) on #my-check-2
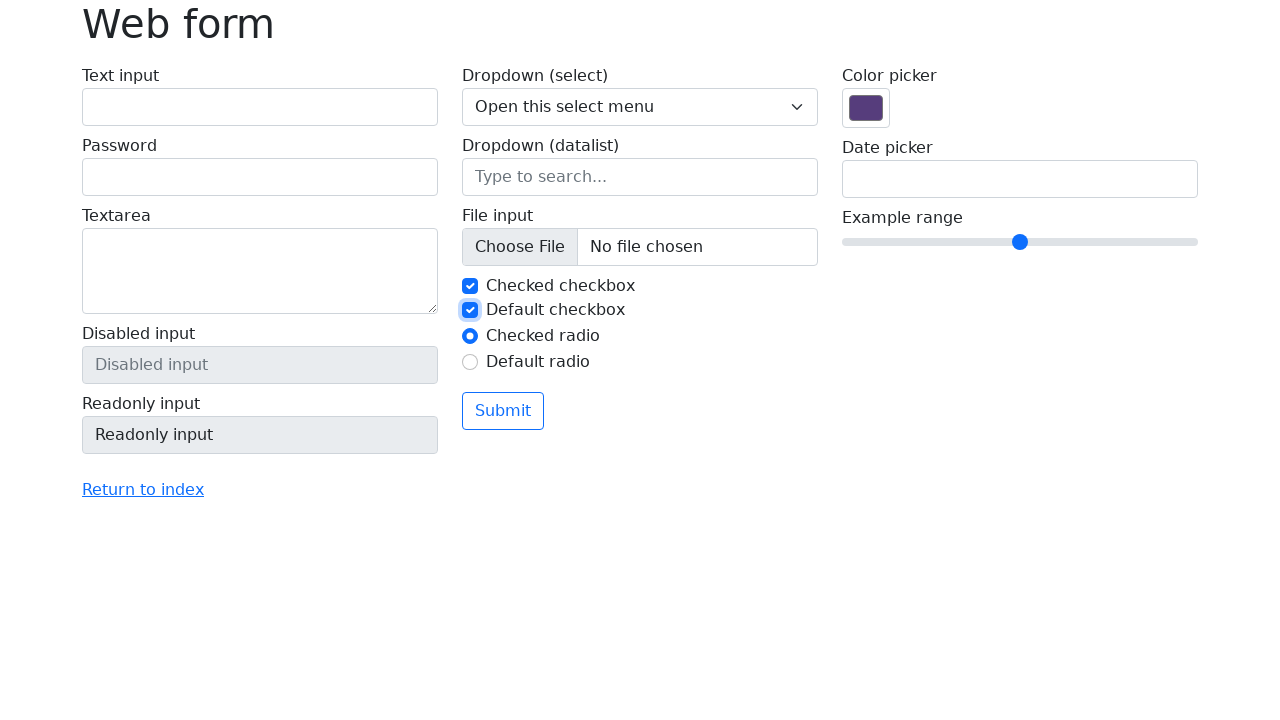

Clicked the submit button at (503, 411) on button.btn.btn-outline-primary.mt-3
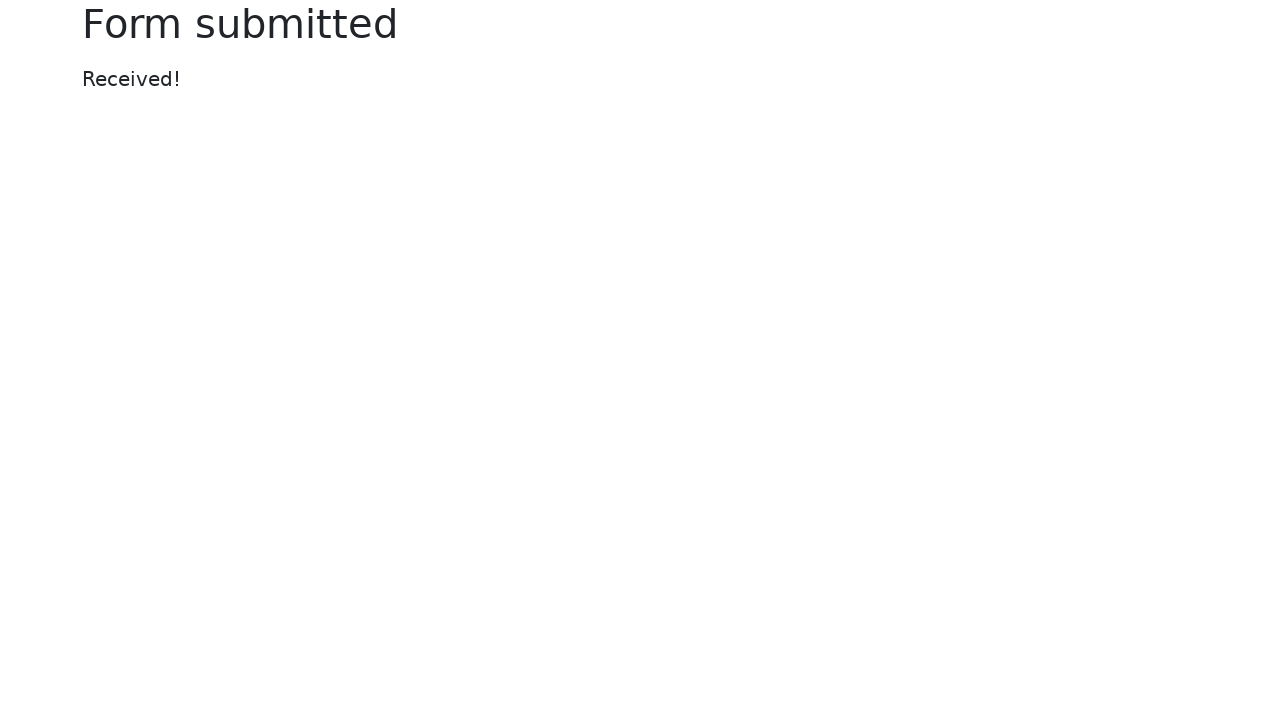

Waited for success message to appear
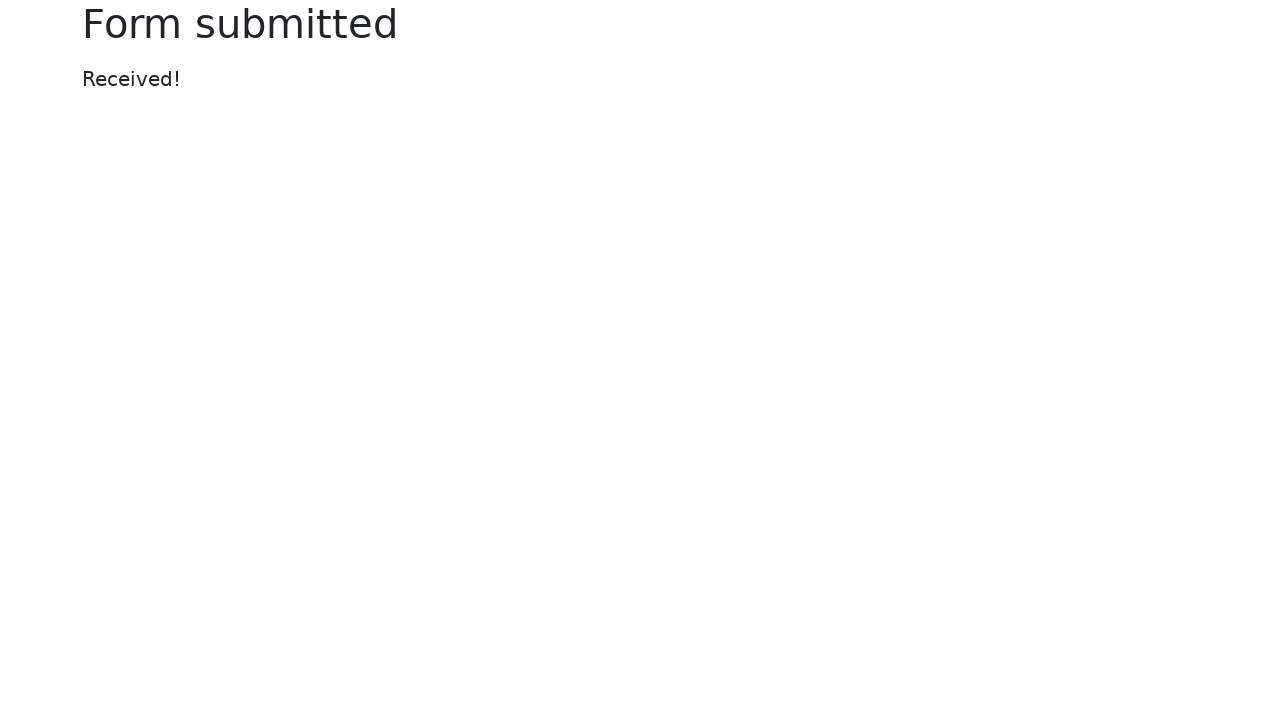

Verified confirmation message displays 'Received!'
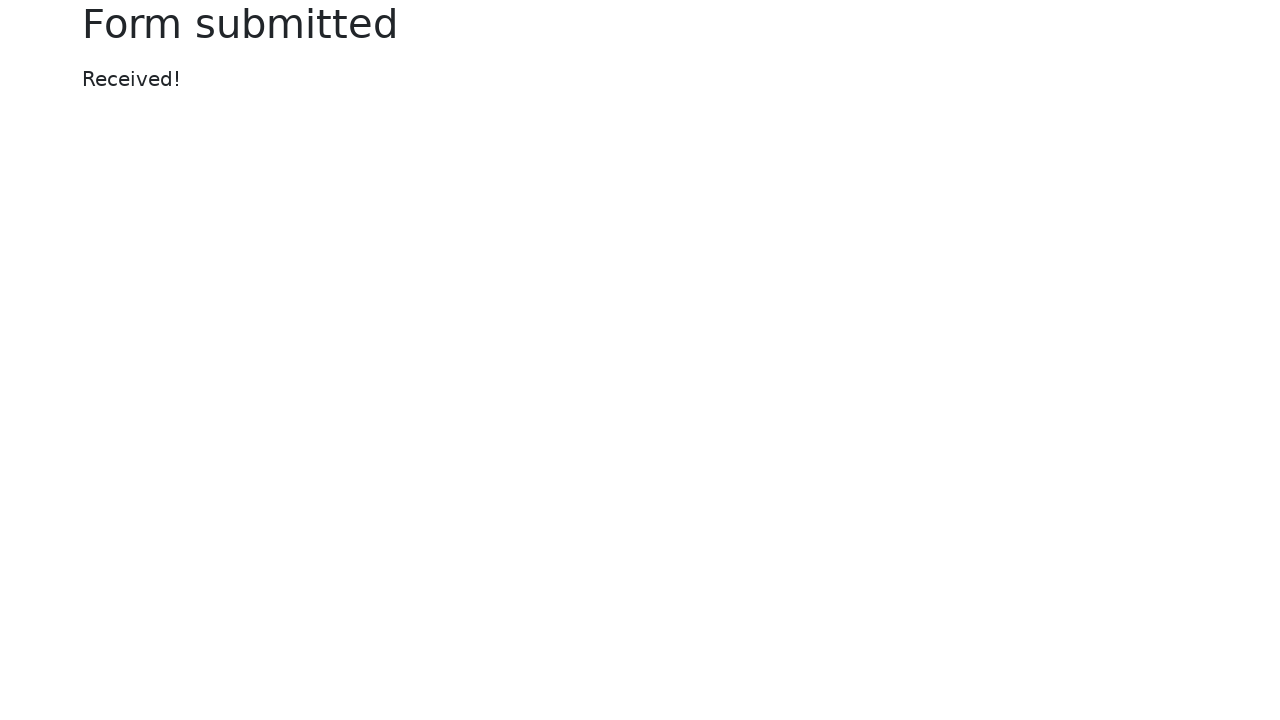

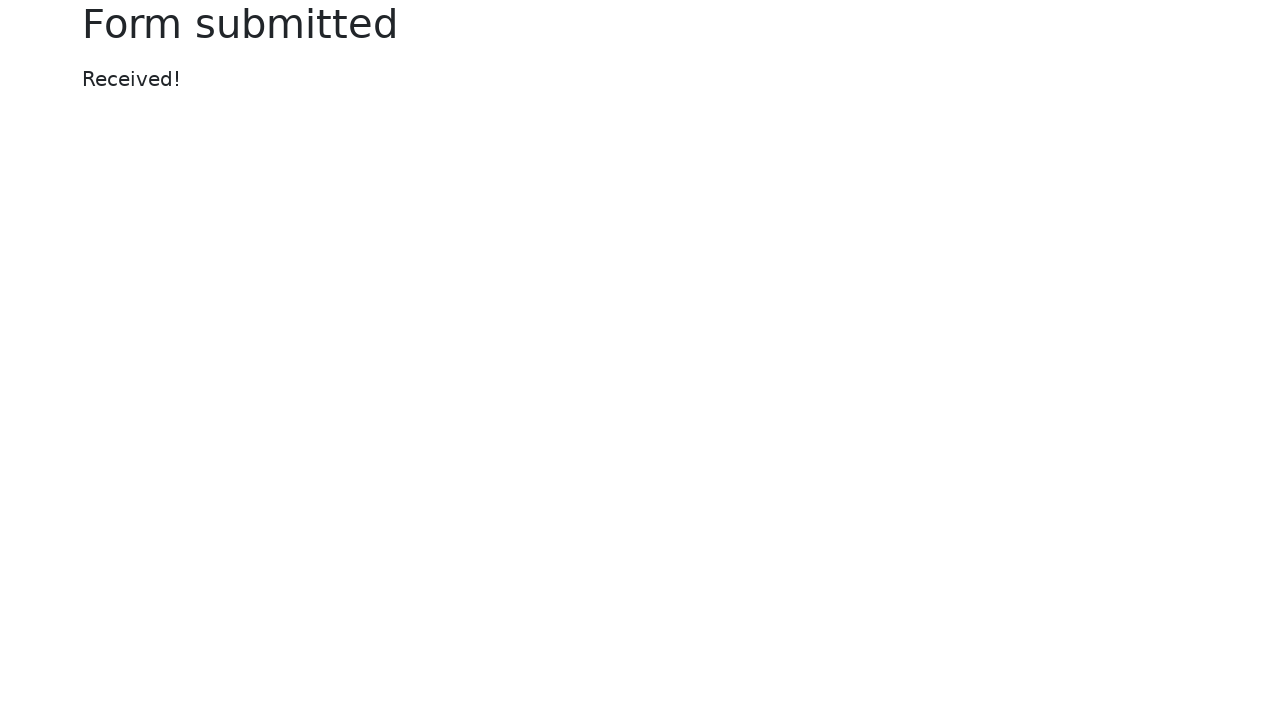